Tests drag and drop functionality on an online shopping page by dragging a shirts element to a basket/droppable area.

Starting URL: http://webapps.tekstac.com/OnlineShopping/fashion.html

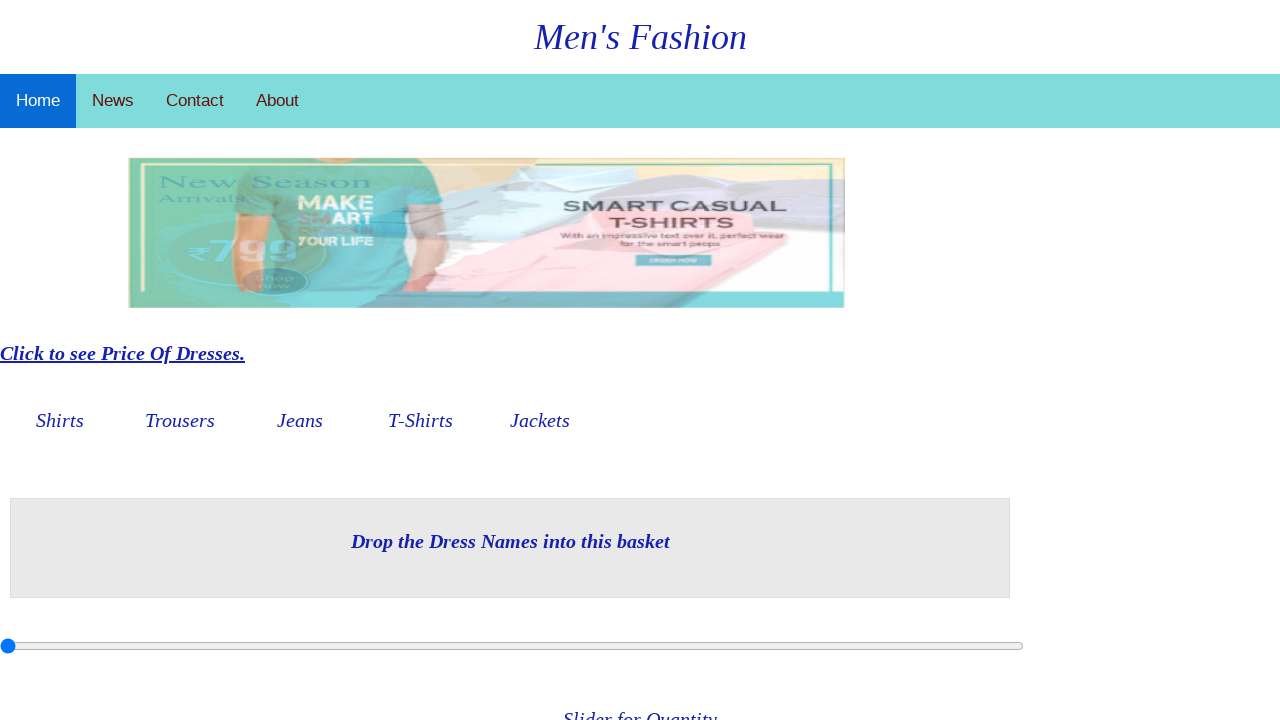

Navigated to online shopping fashion page
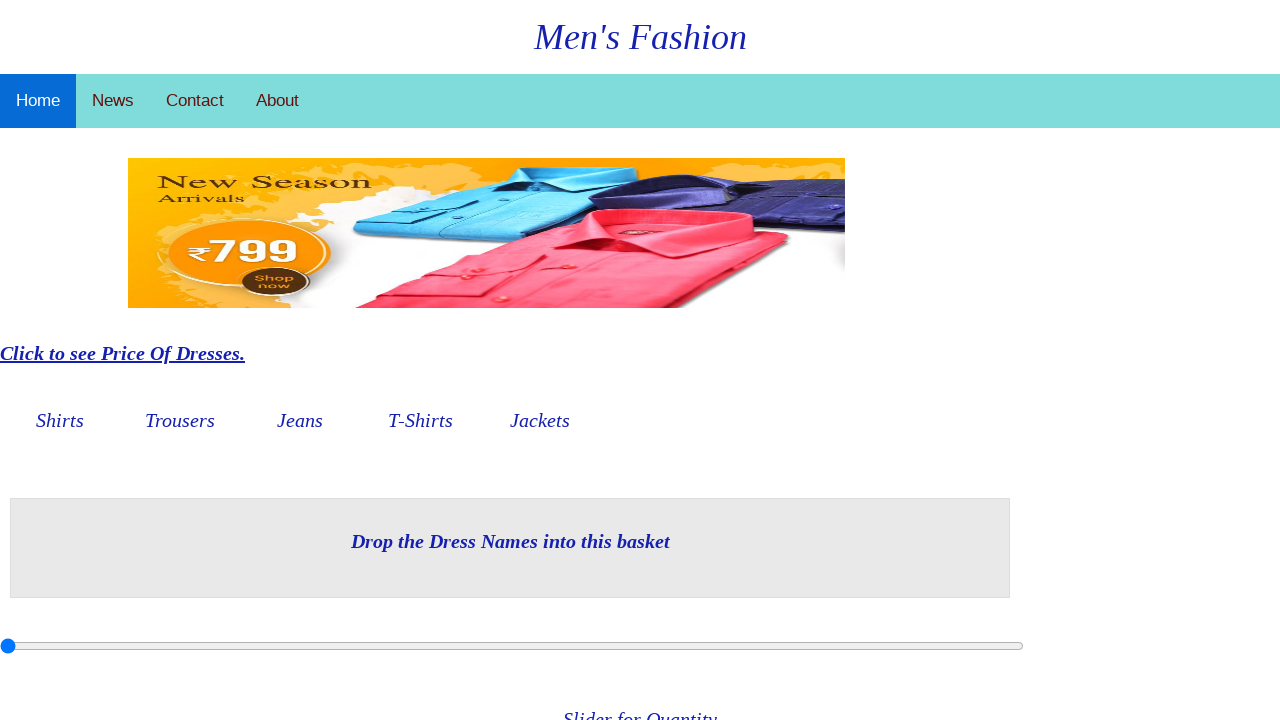

Shirts element loaded on the page
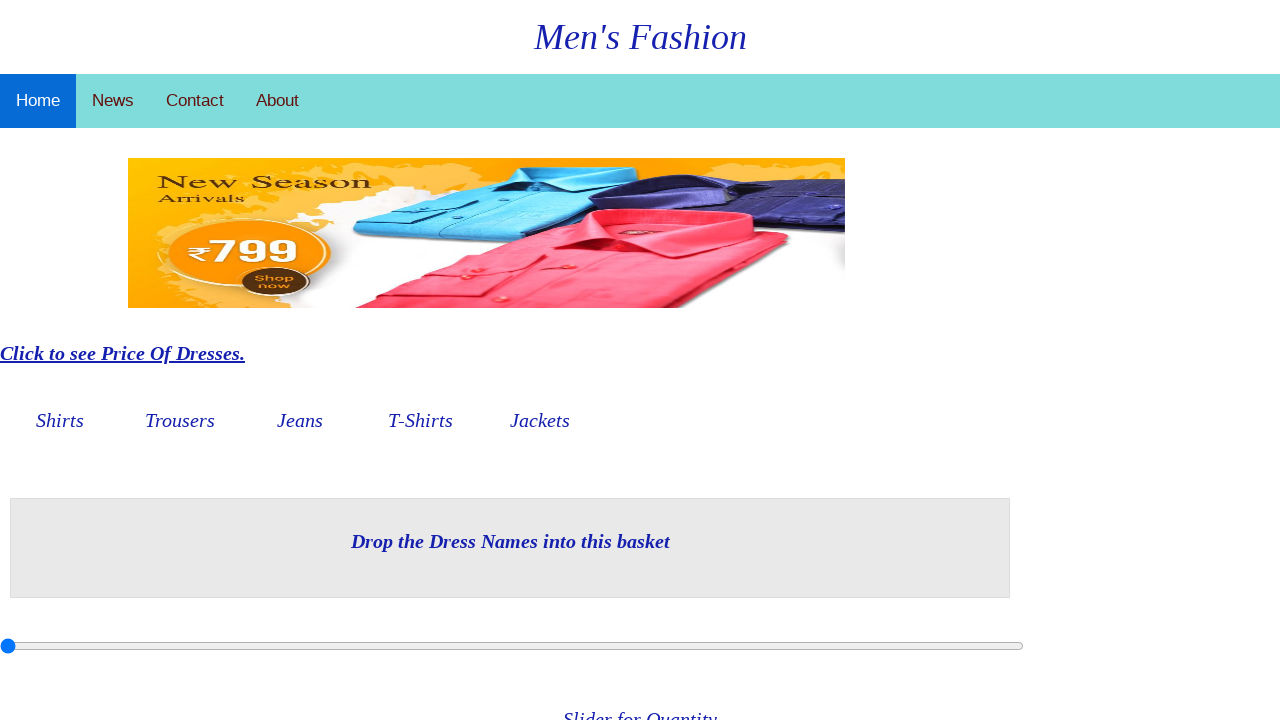

Located shirts element
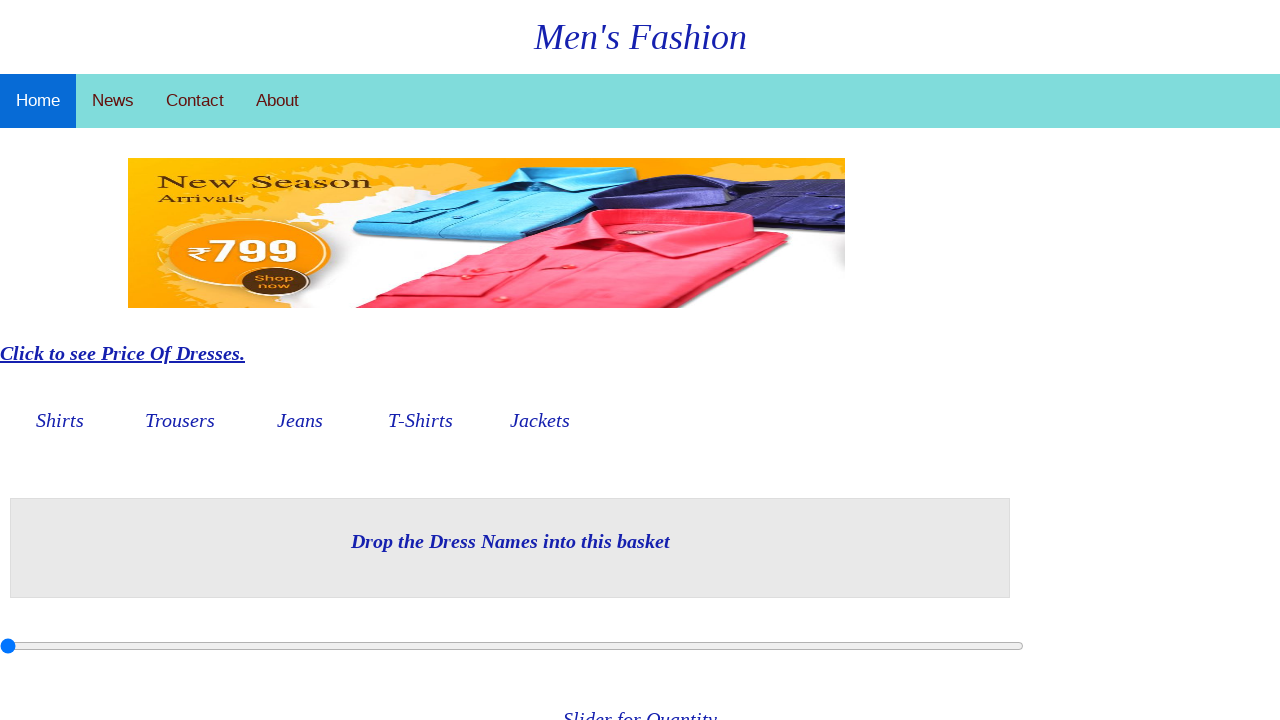

Located basket/droppable element
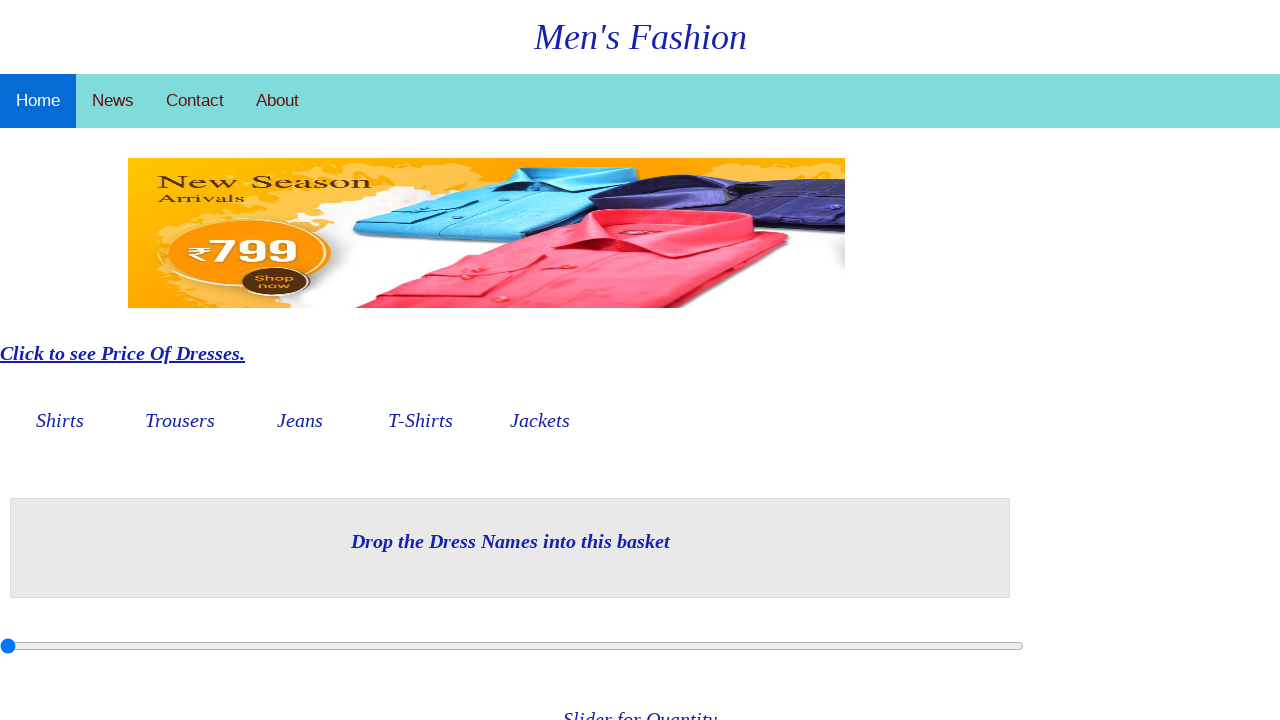

Dragged shirts element to basket/droppable area at (510, 548)
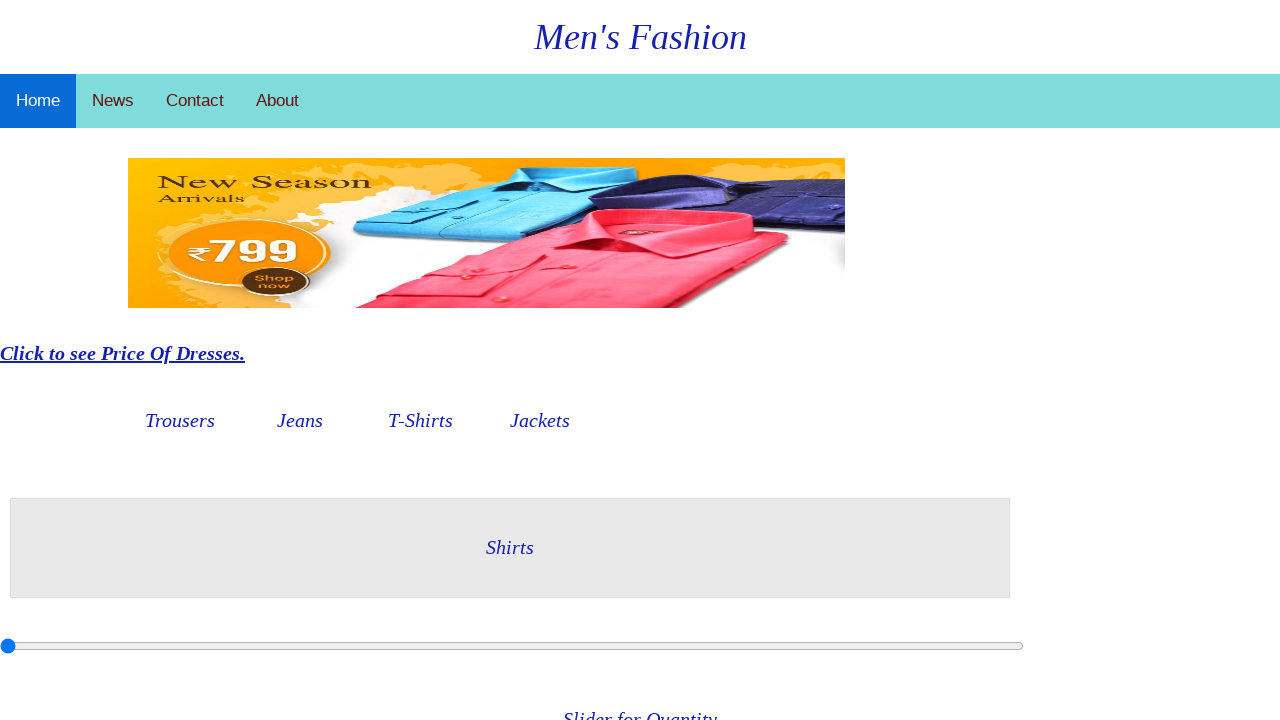

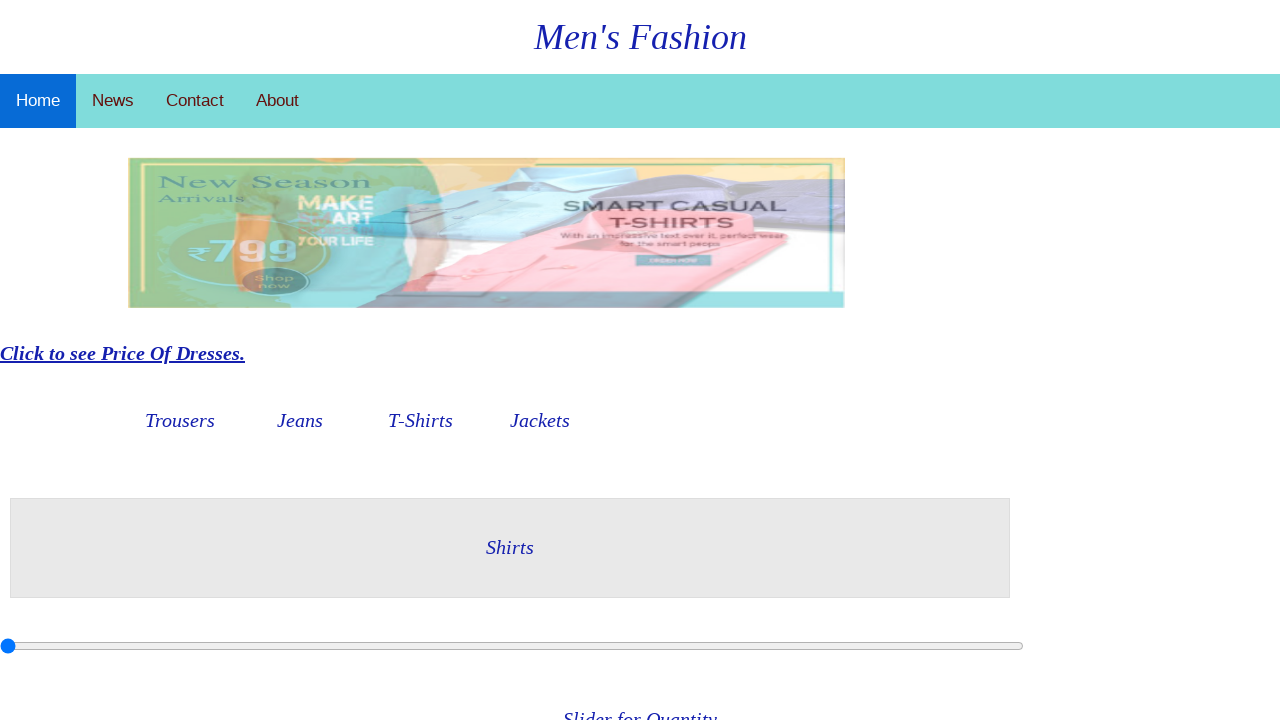